Tests handling of JavaScript alert dialogs by clicking submit, accepting the alert, reading a value, calculating a result, and submitting the answer.

Starting URL: http://suninjuly.github.io/alert_accept.html

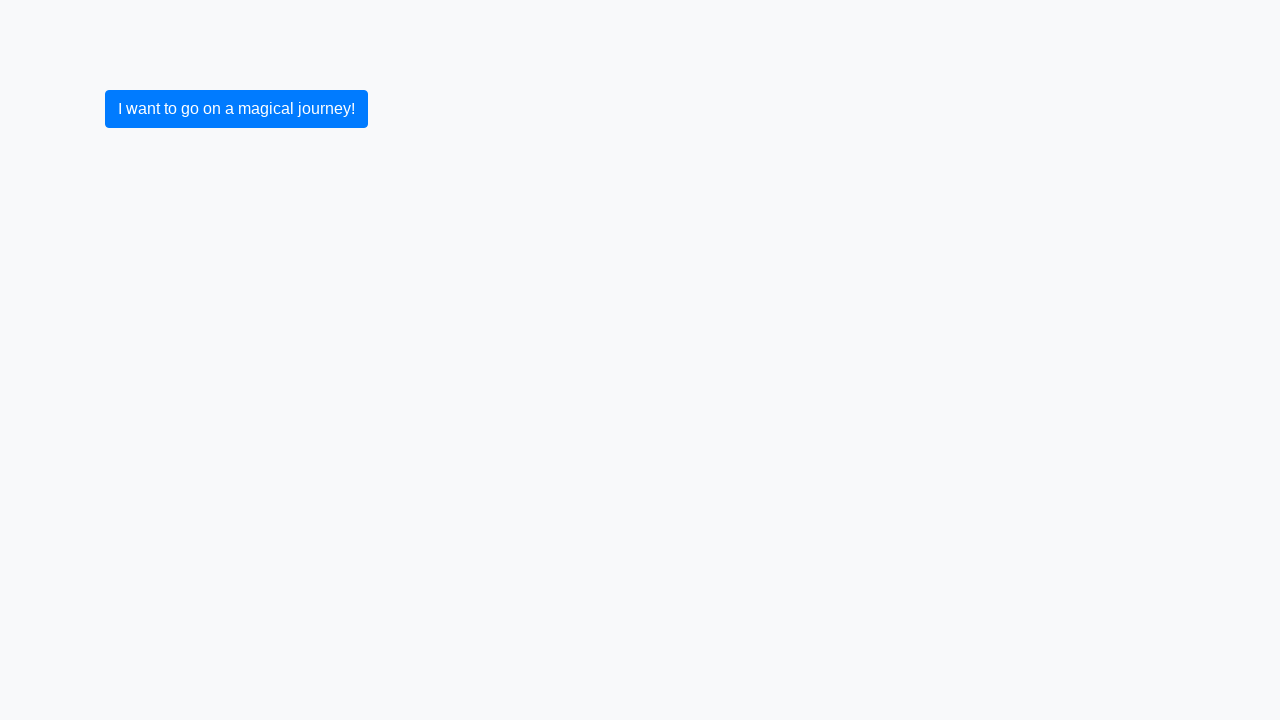

Set up dialog handler to accept JavaScript alerts
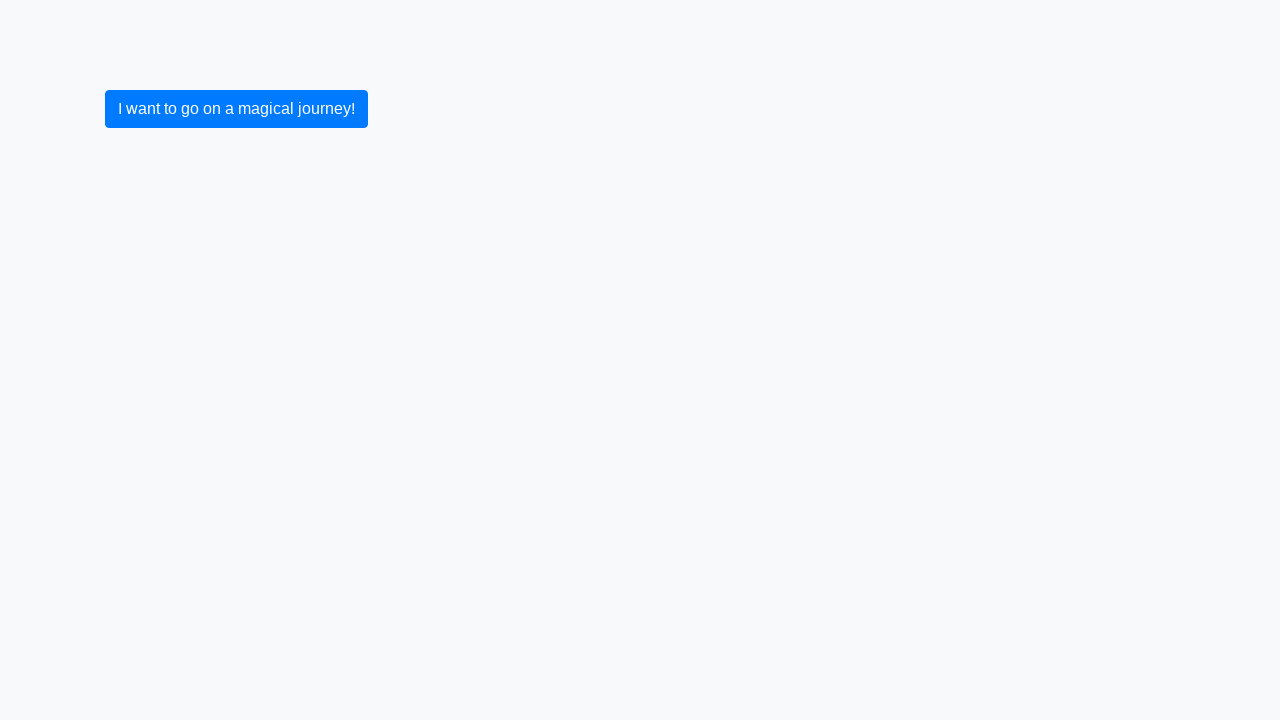

Clicked submit button to trigger JavaScript alert at (236, 109) on [type='submit']
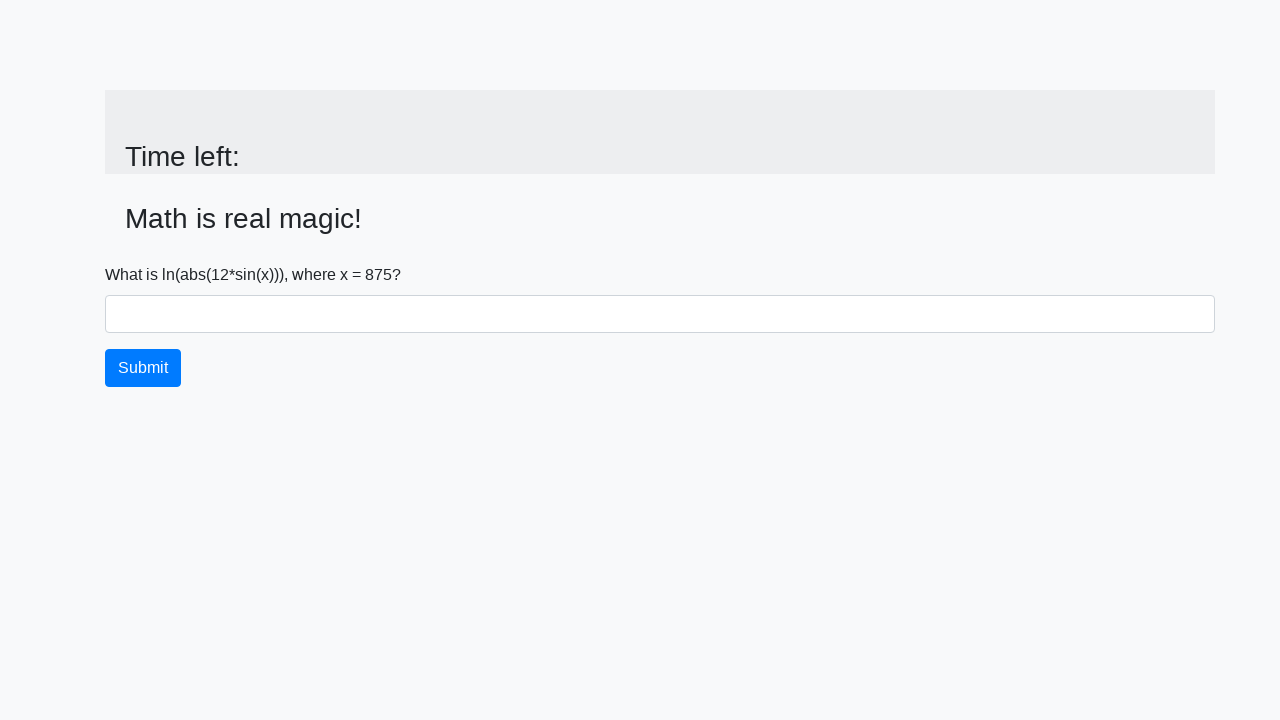

Alert was accepted and page updated with input value element
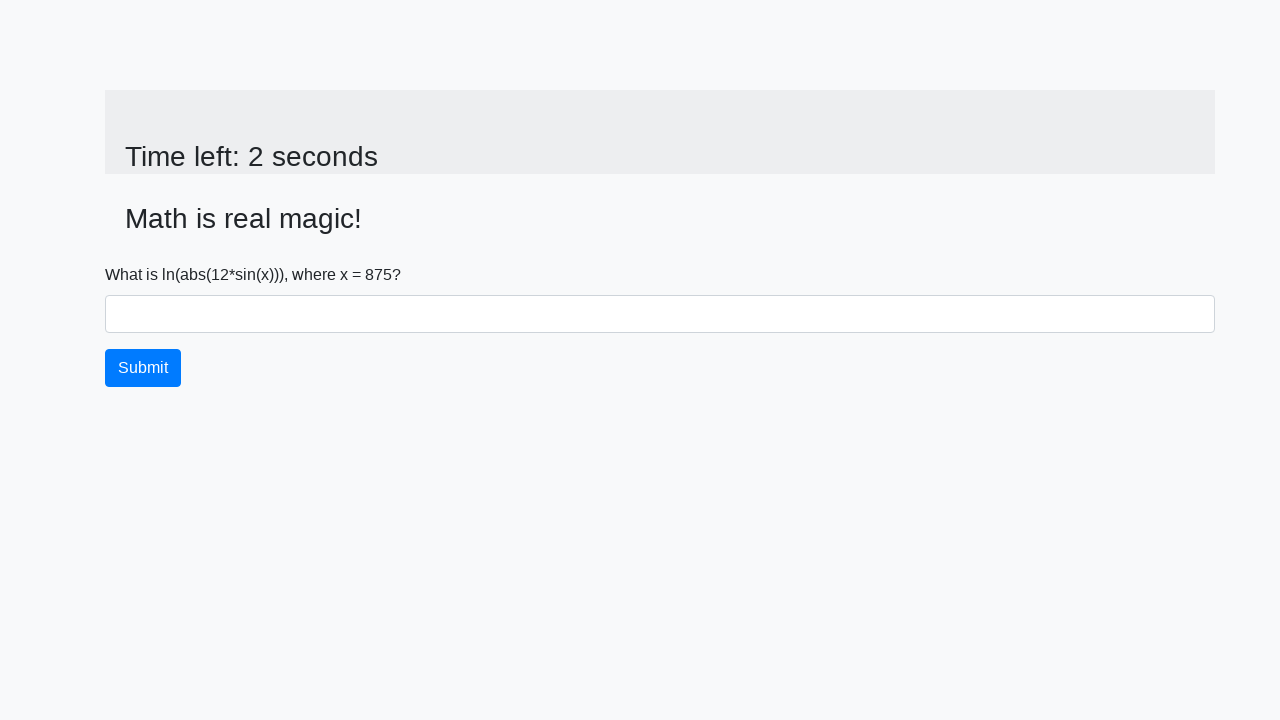

Retrieved input value from page: 875
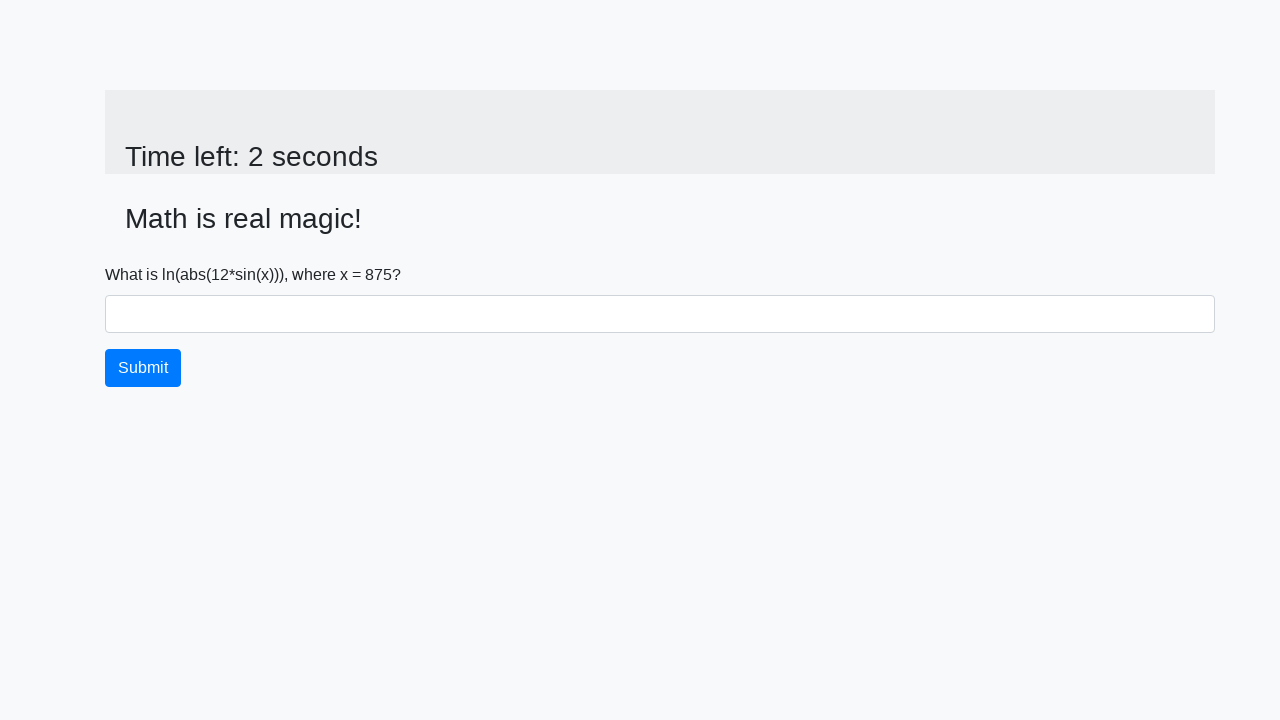

Filled answer field with calculated result: 2.4826974896581273 on #answer
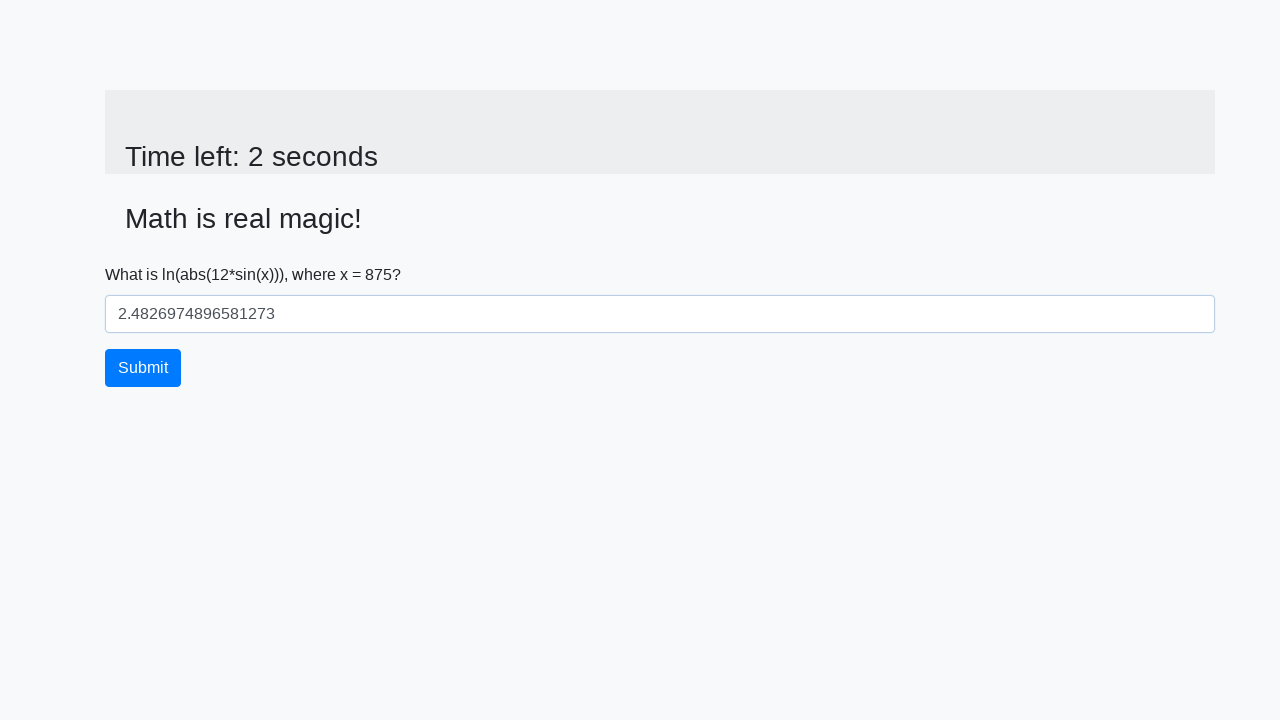

Clicked submit button to submit the calculated answer at (143, 368) on [type='submit']
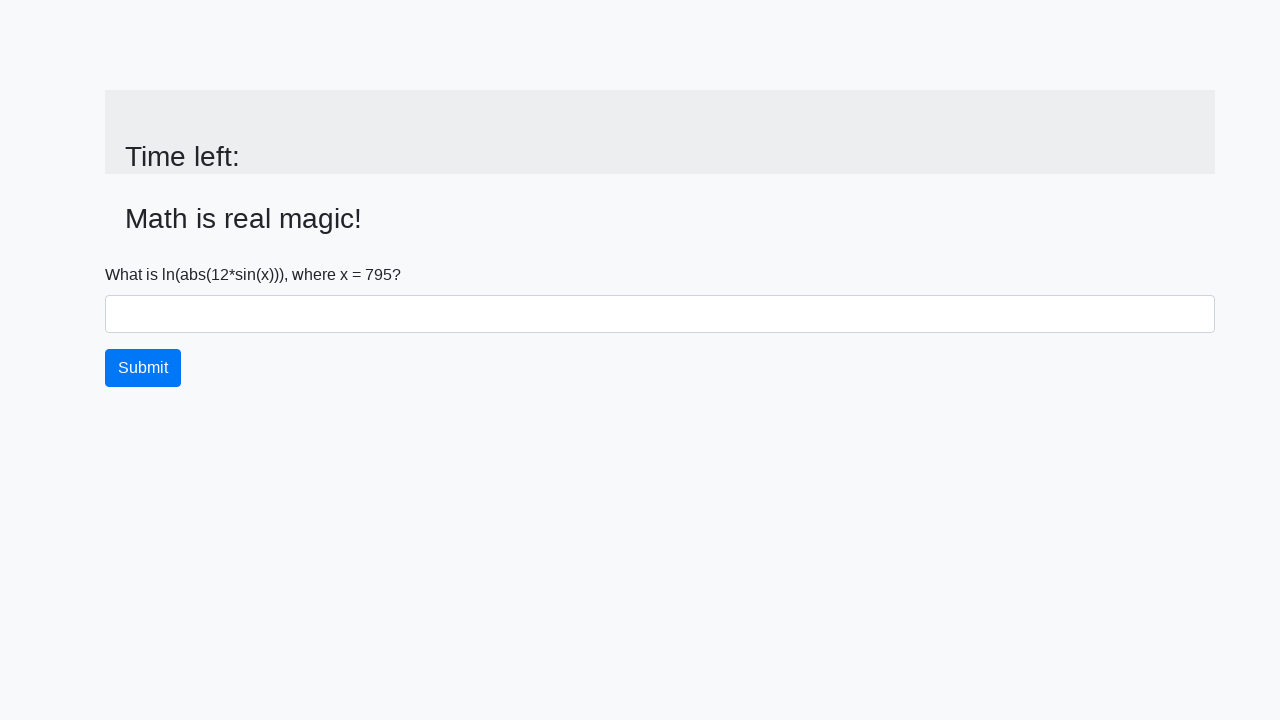

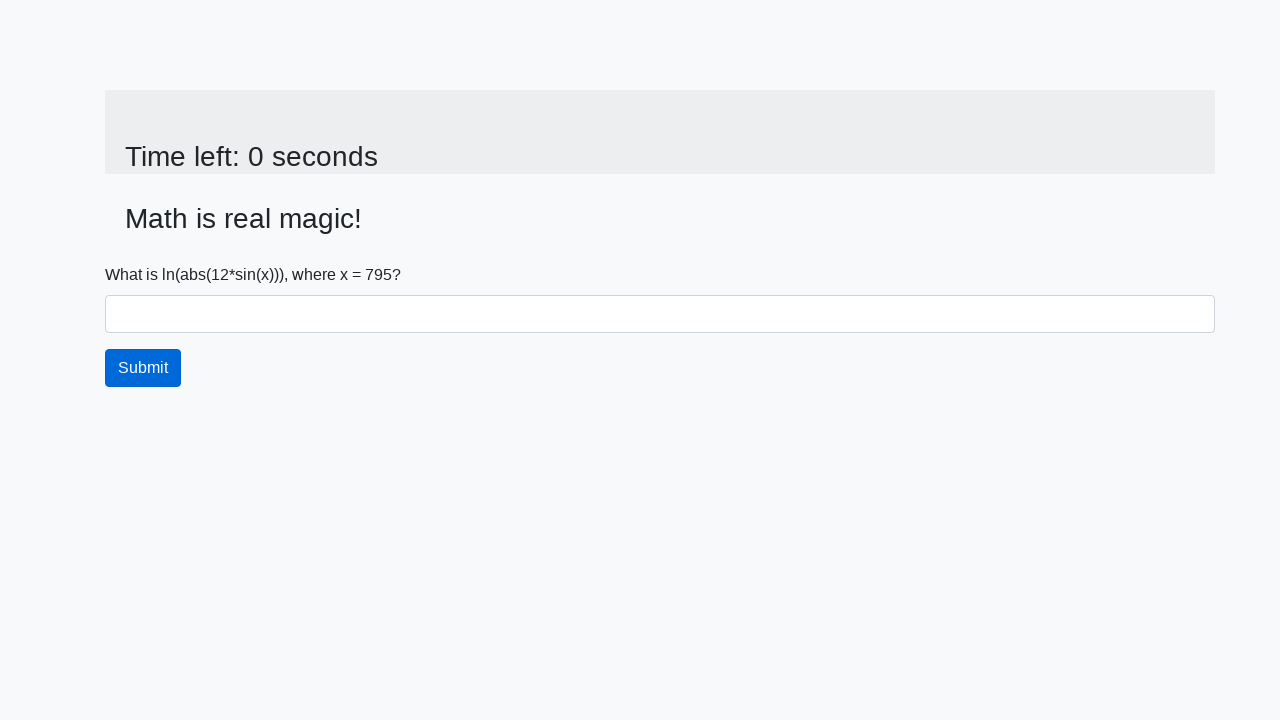